Navigates to a page, clicks a link identified by a calculated mathematical value, then fills out a form with personal information (first name, last name, city, country) and submits it.

Starting URL: http://suninjuly.github.io/find_link_text

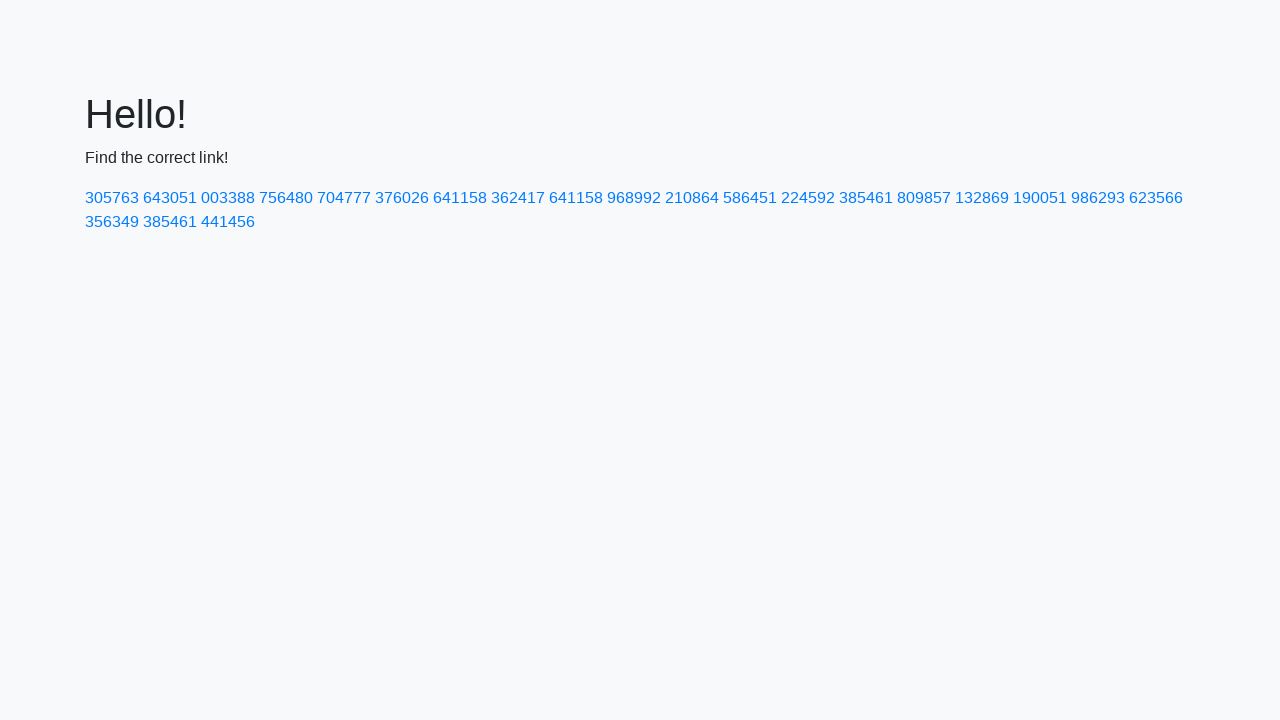

Clicked link with calculated text '224592' at (808, 198) on text=224592
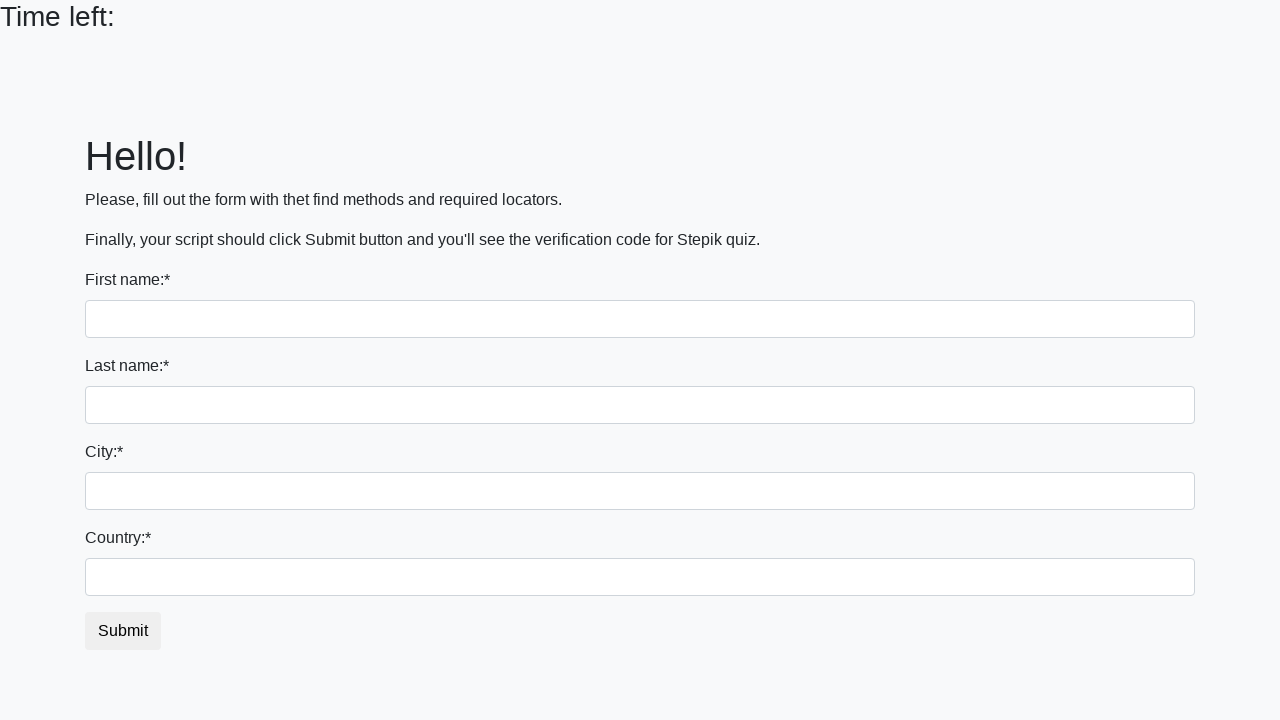

Form page loaded with first name field visible
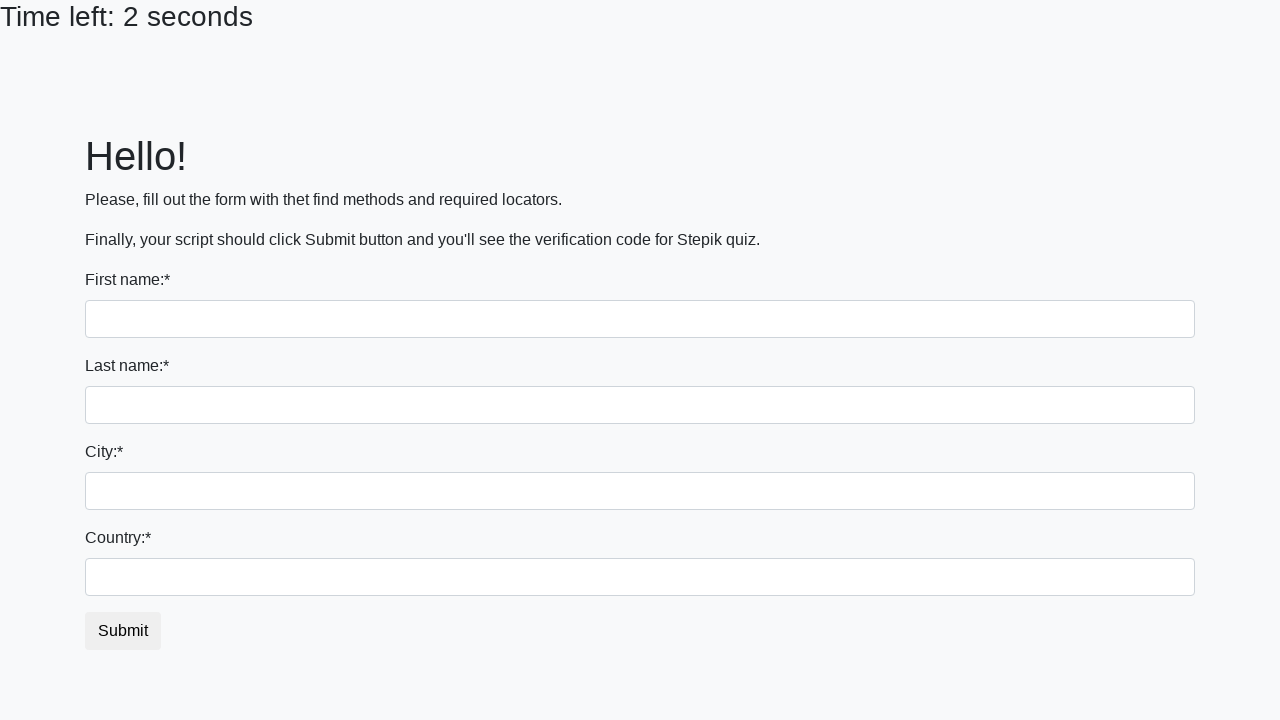

Filled first name field with 'Ivan' on input[name='first_name']
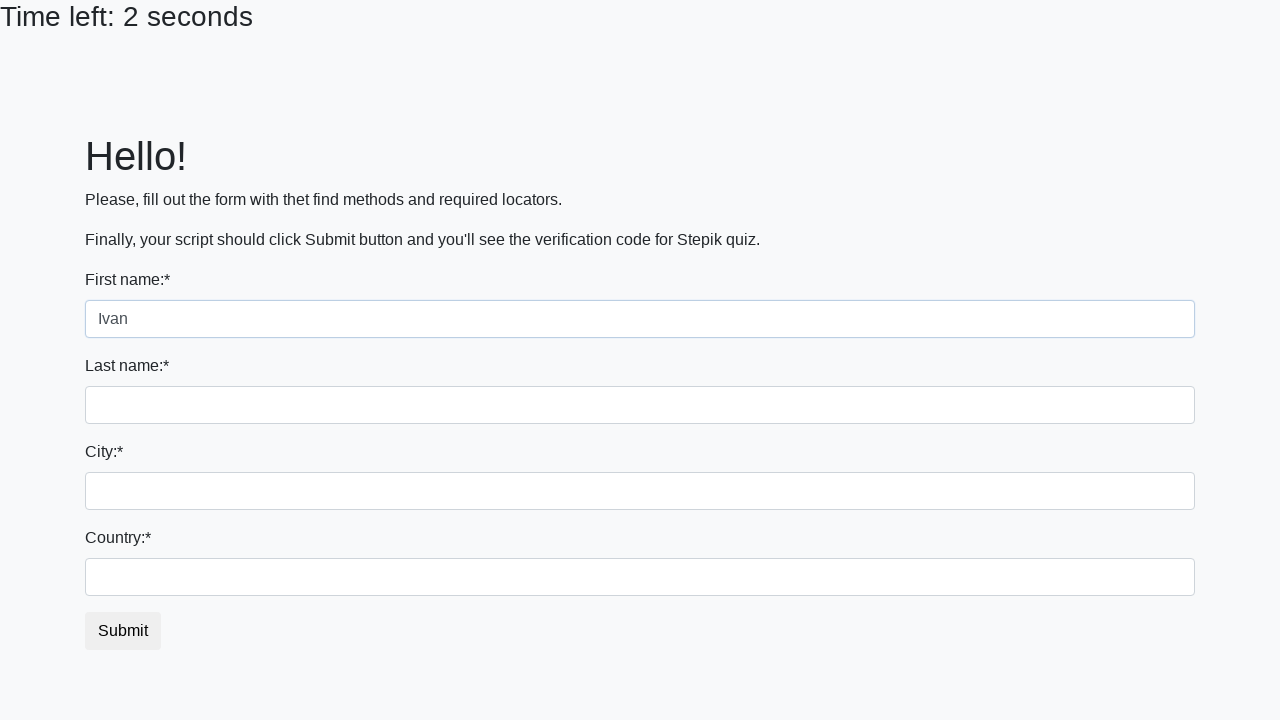

Filled last name field with 'Petrov' on input[name='last_name']
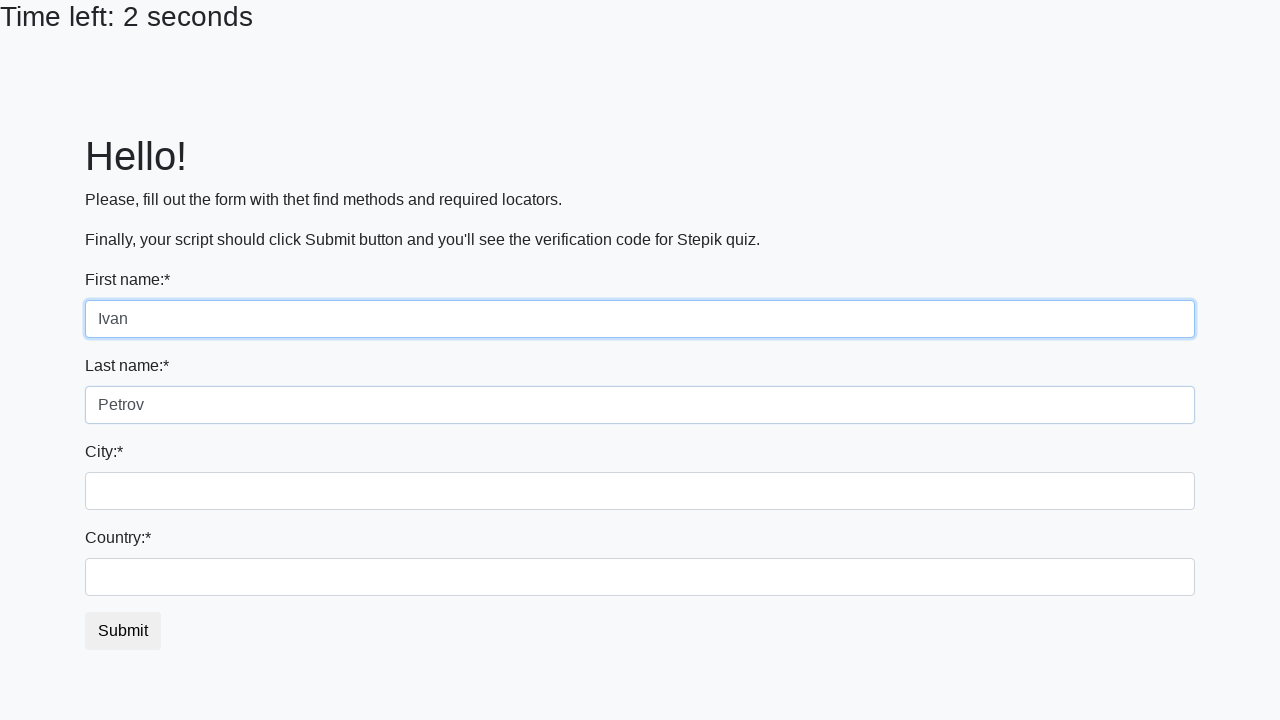

Filled city field with 'Smolensk' on .city
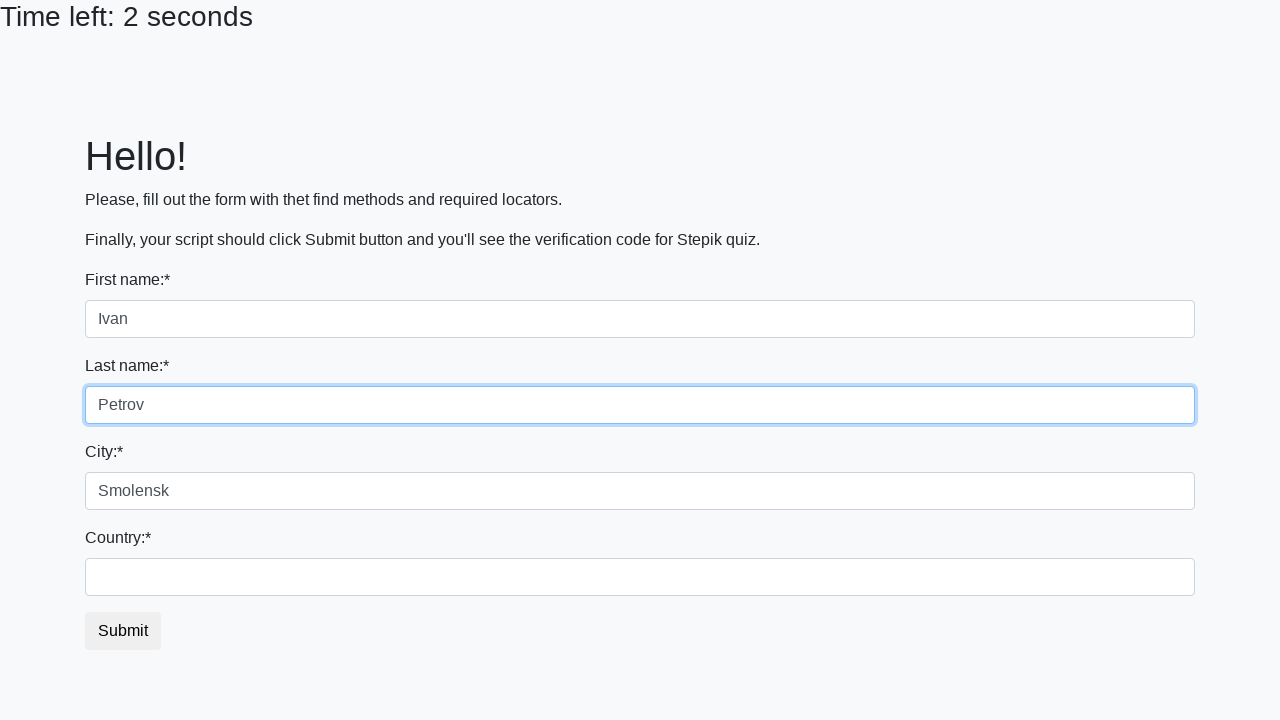

Filled country field with 'Russia' on #country
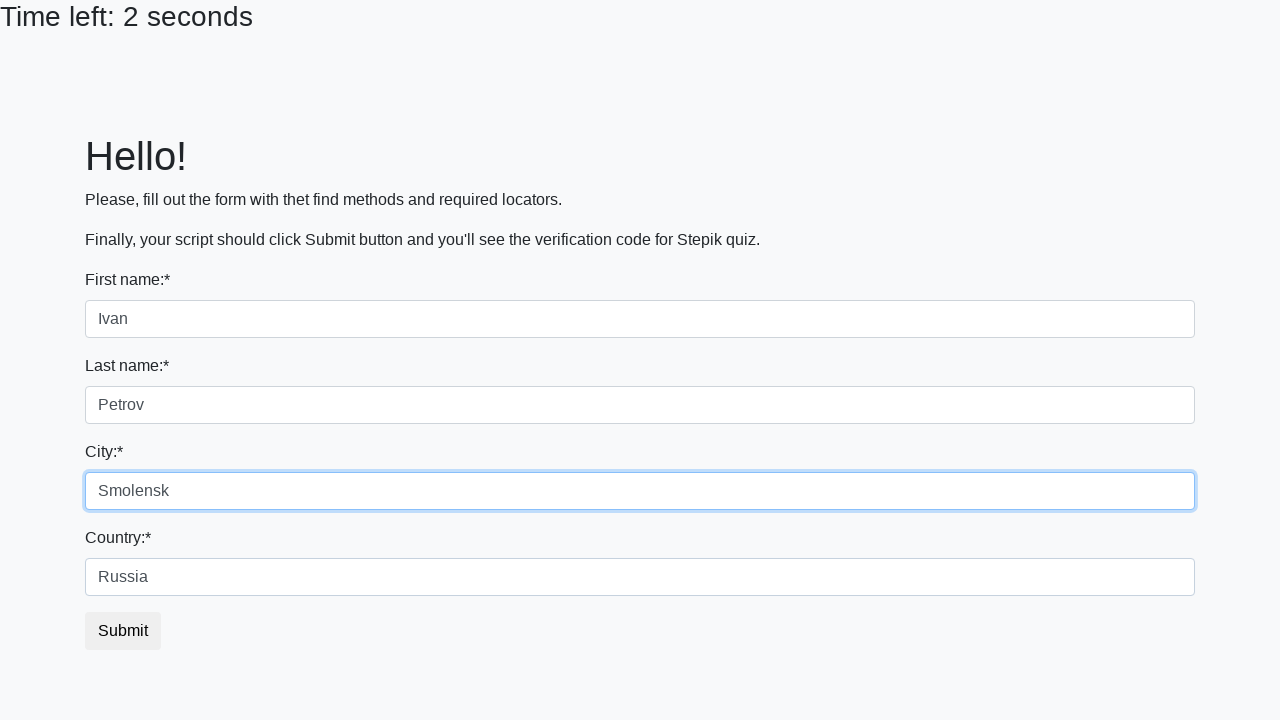

Clicked submit button to submit form at (123, 631) on button[type='submit']
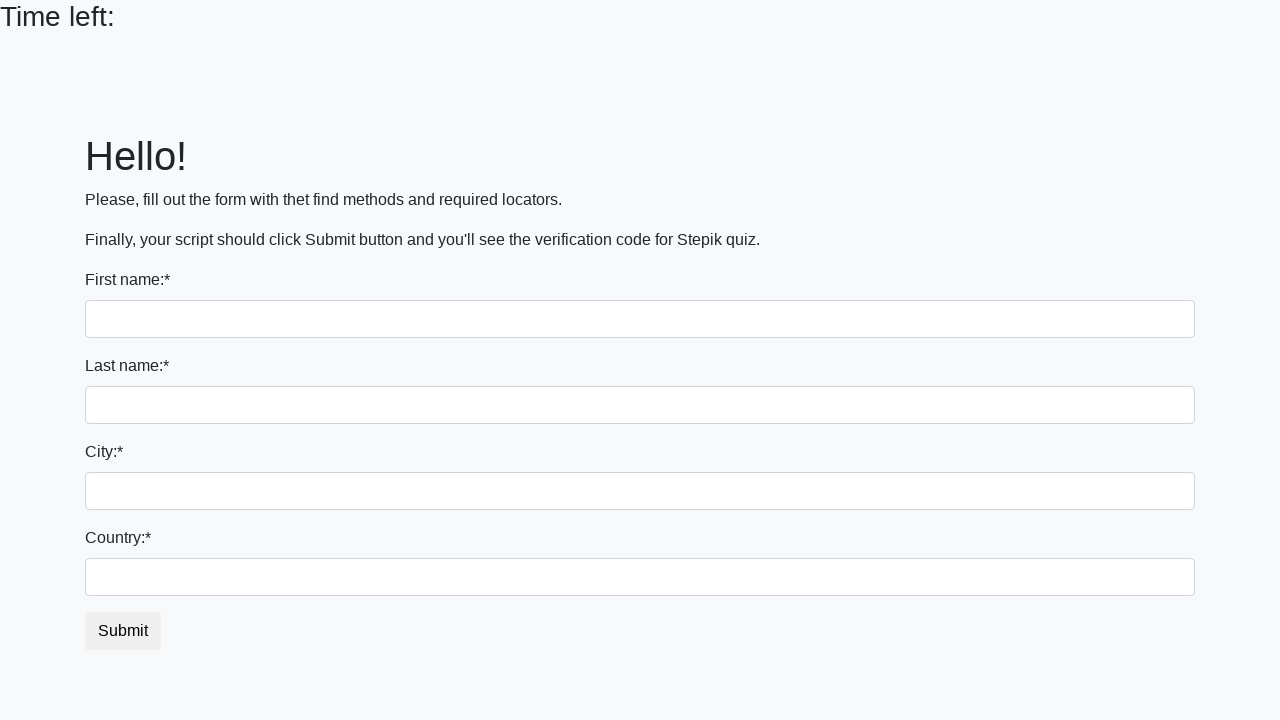

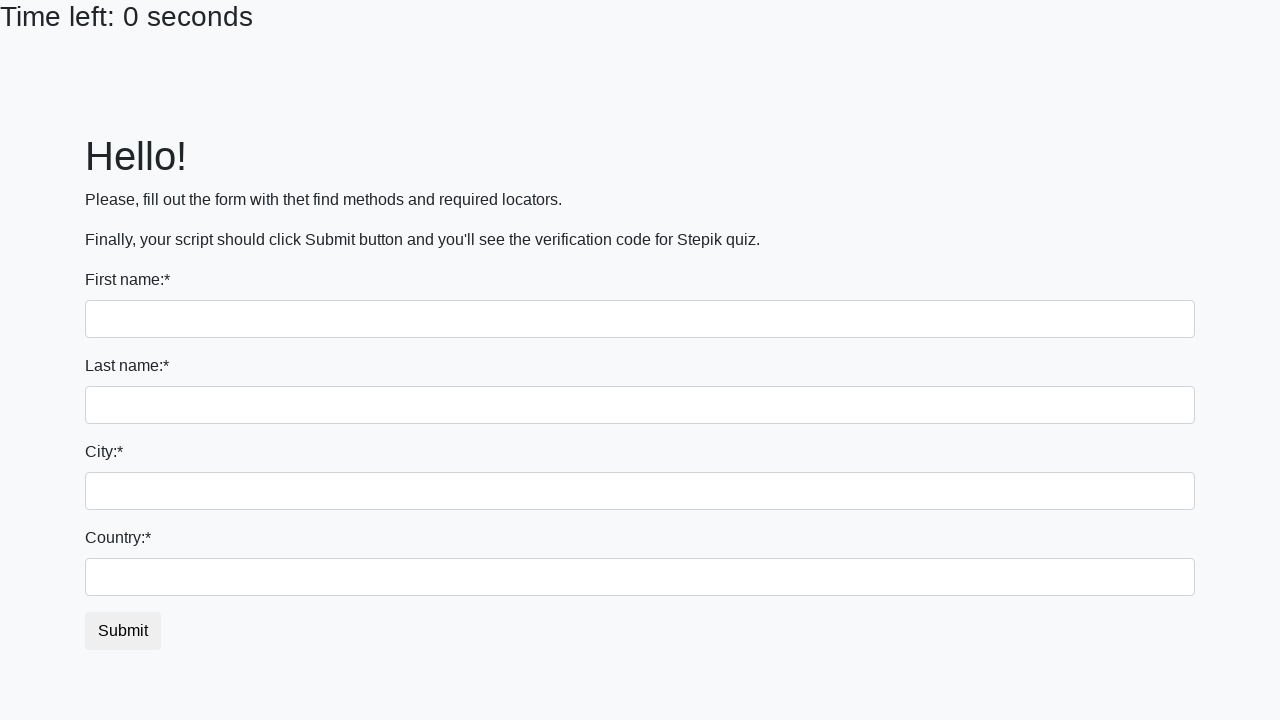